Tests right-click context menu functionality by performing a right-click action on an element, selecting a copy option from the context menu, and handling the resulting alert

Starting URL: https://swisnl.github.io/jQuery-contextMenu/demo.html

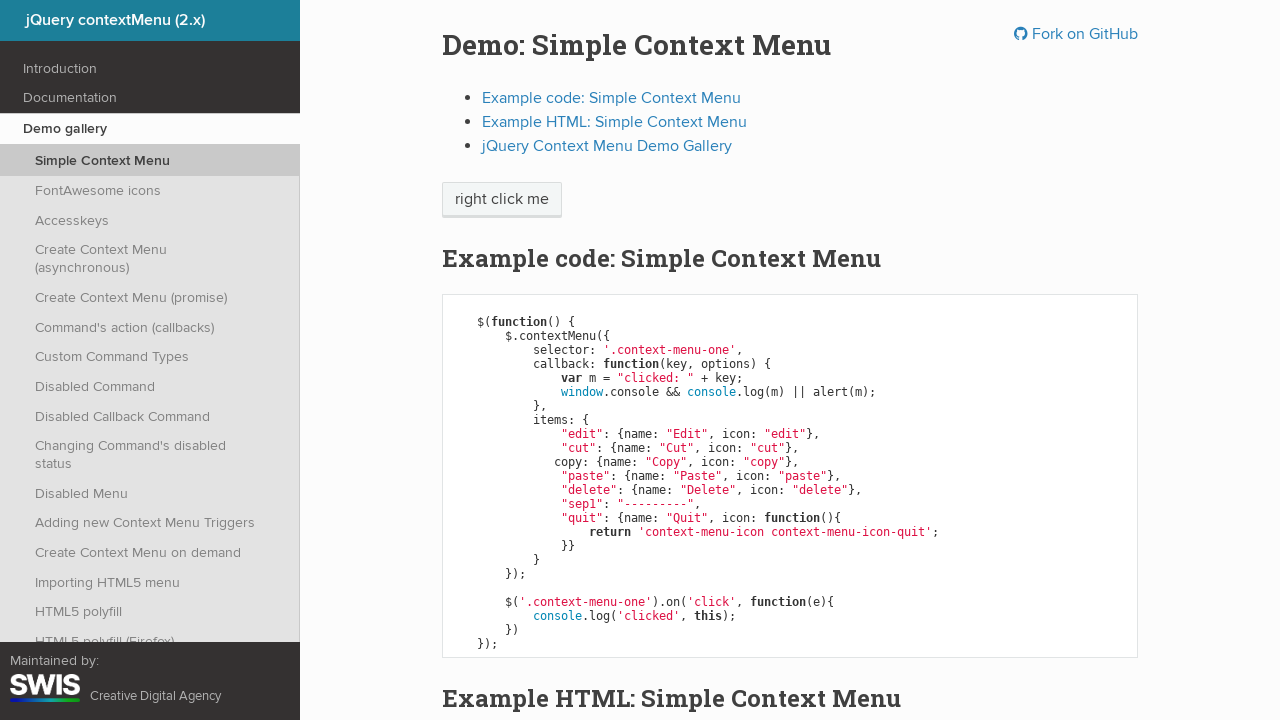

Right-clicked on 'right click me' element to open context menu at (502, 200) on //span[text()='right click me']
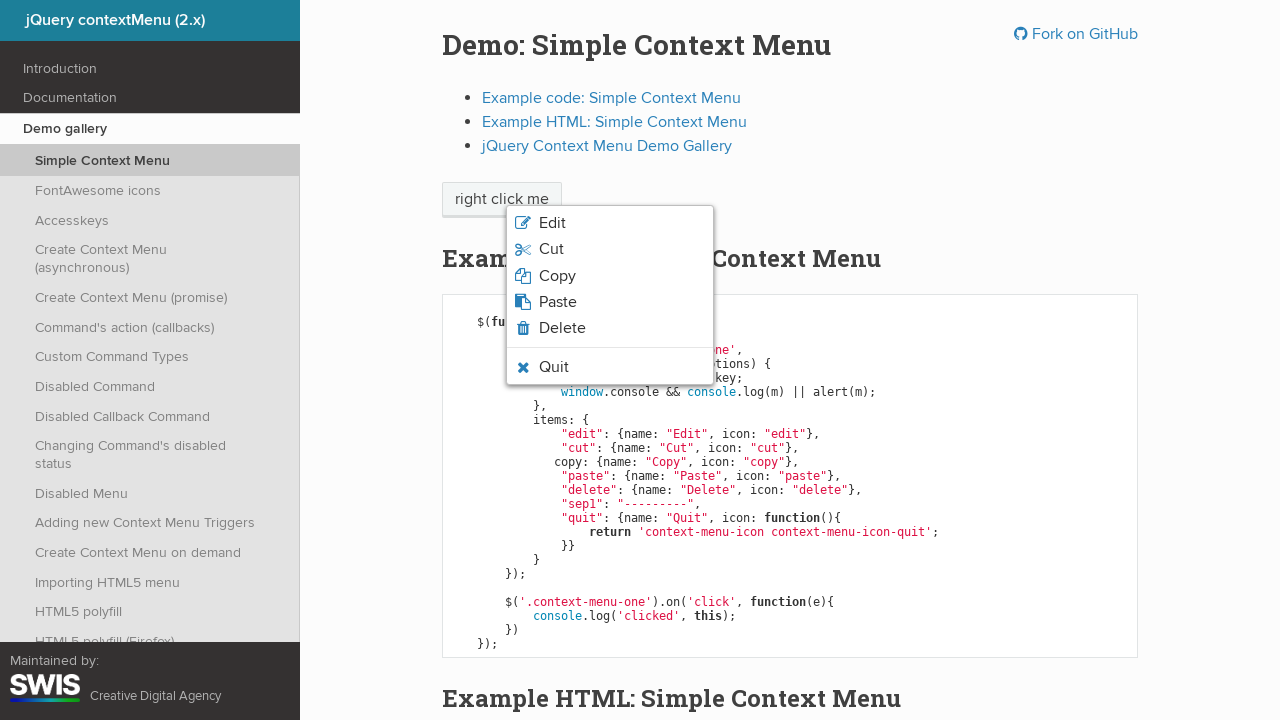

Clicked copy option from context menu at (610, 276) on xpath=//li[@class='context-menu-item context-menu-icon context-menu-icon-copy']
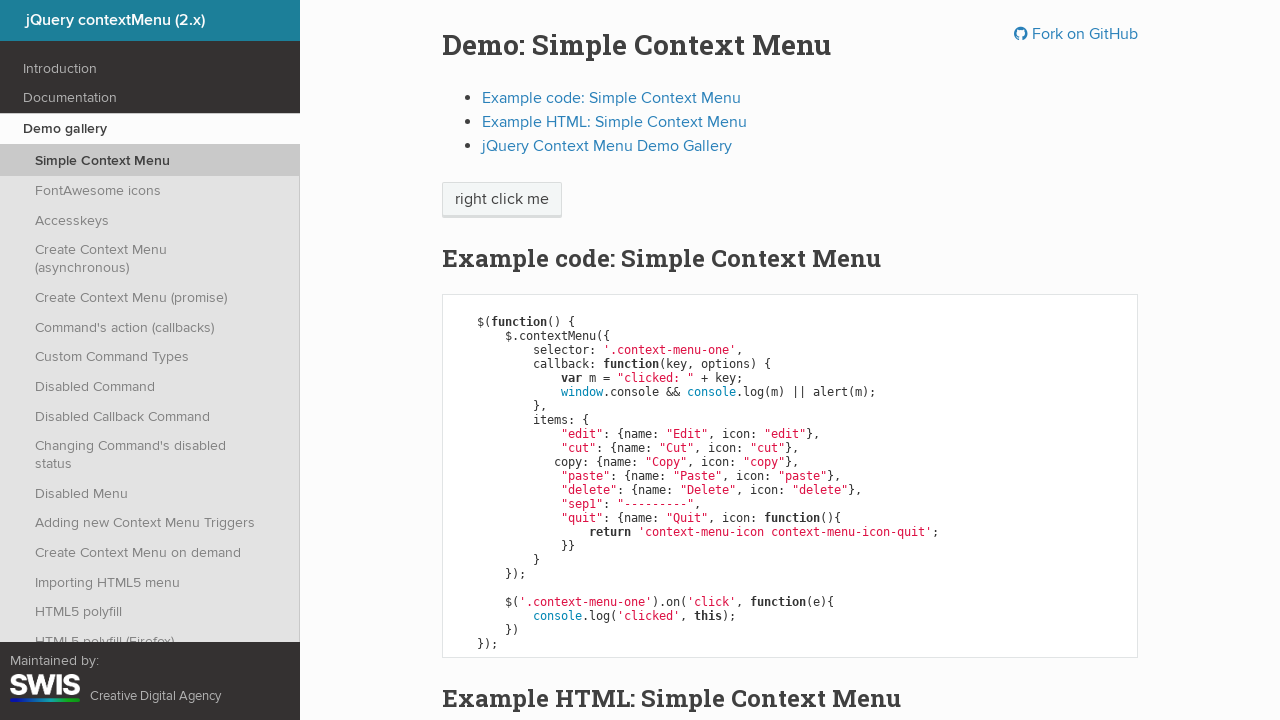

Set up alert dialog handler to accept alerts
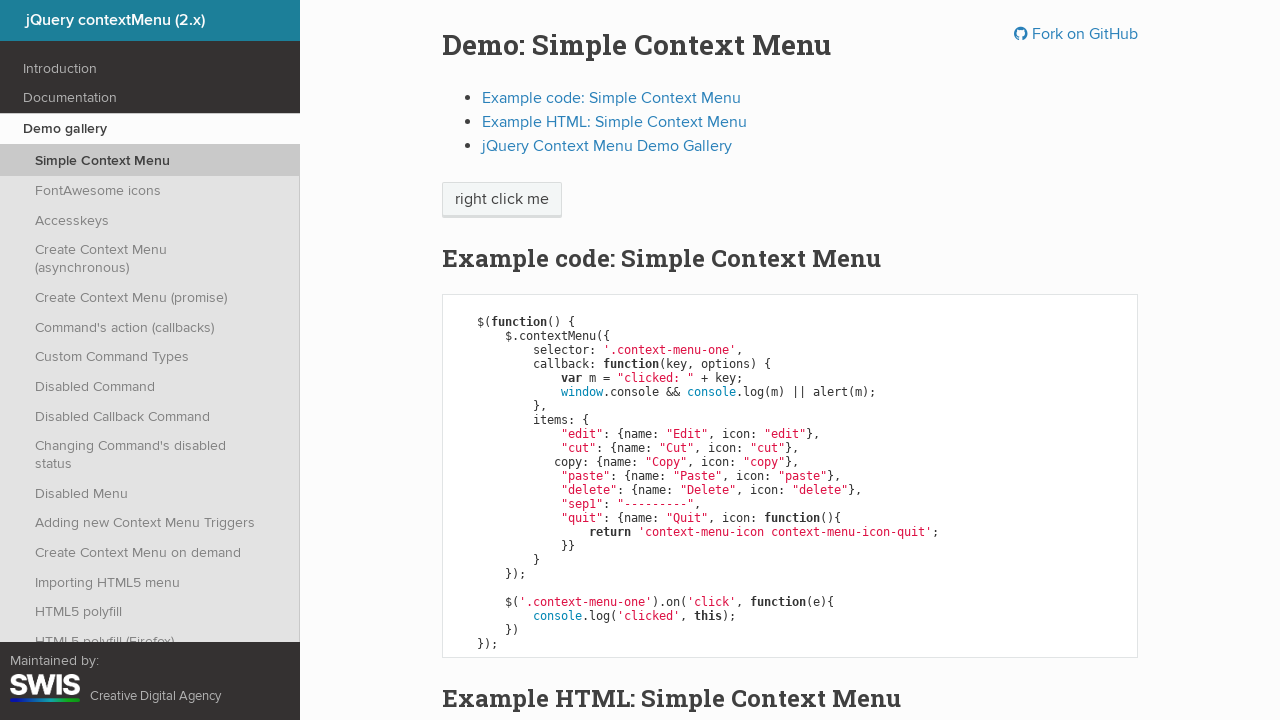

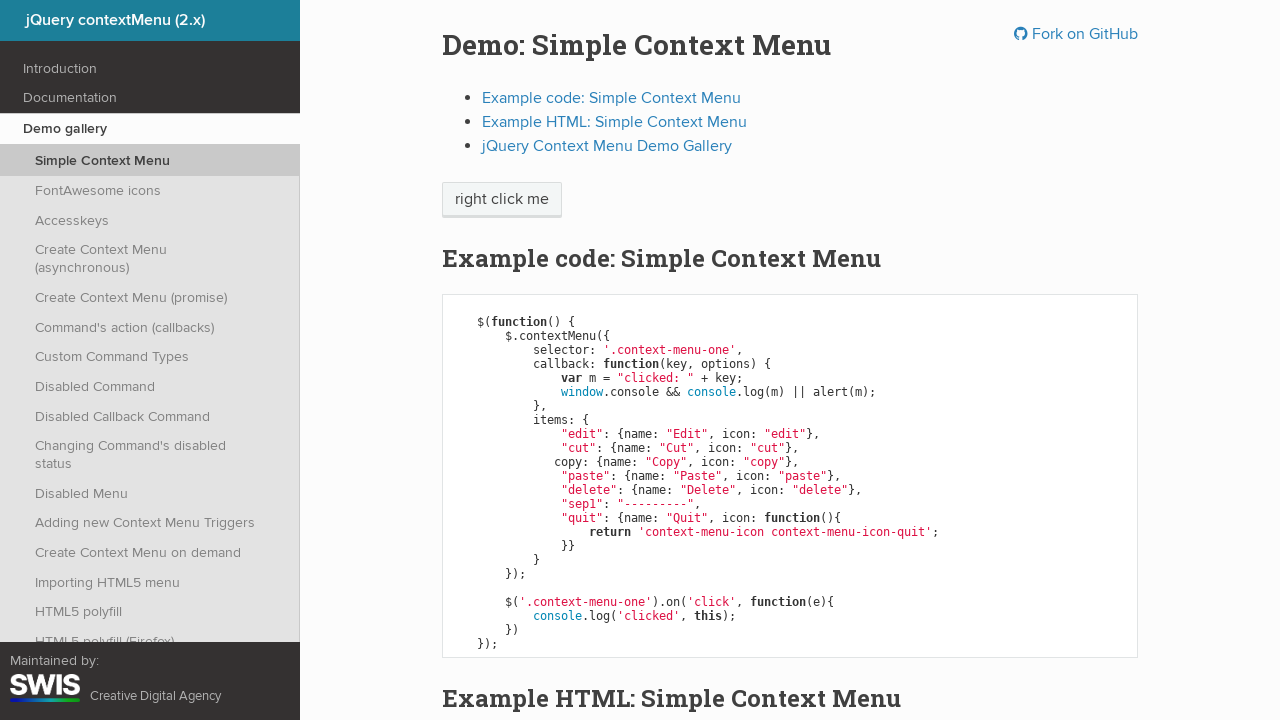